Tests checkbox functionality on a mortgage calculator page by verifying the checkbox is displayed and enabled, then clicking it

Starting URL: https://www.calculator.net/mortgage-calculator.html

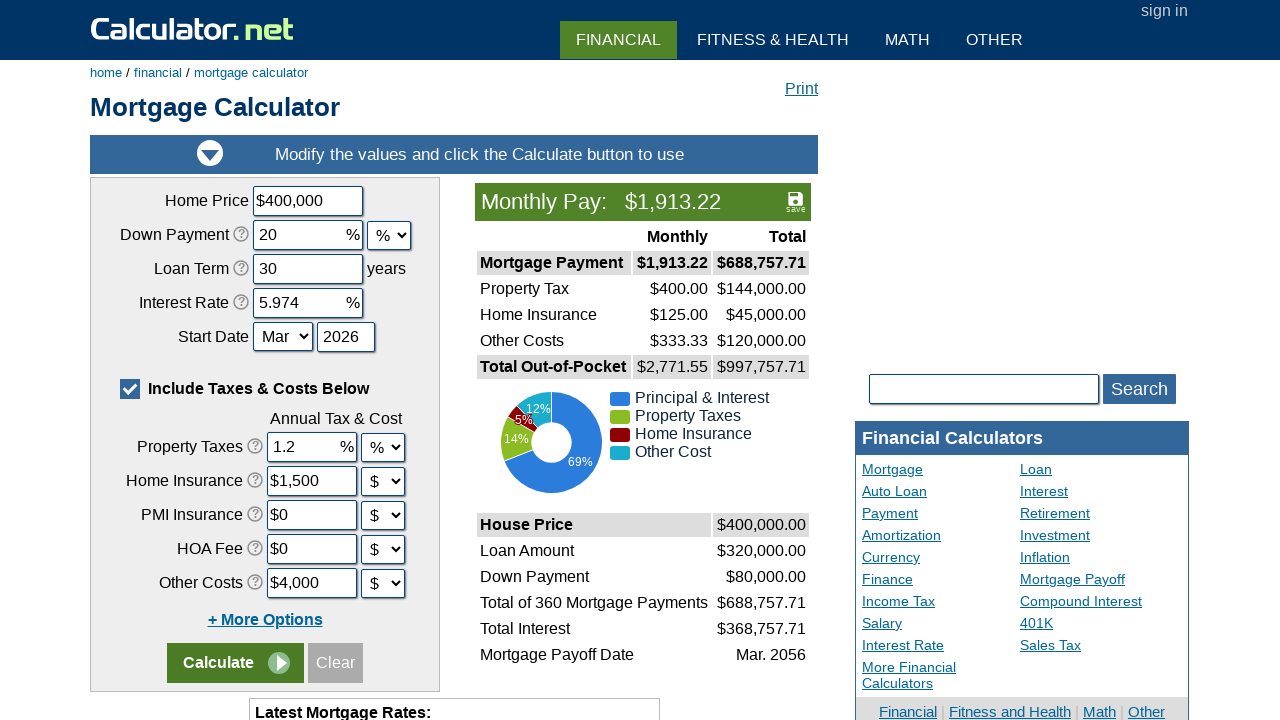

Located PMI checkbox element on mortgage calculator
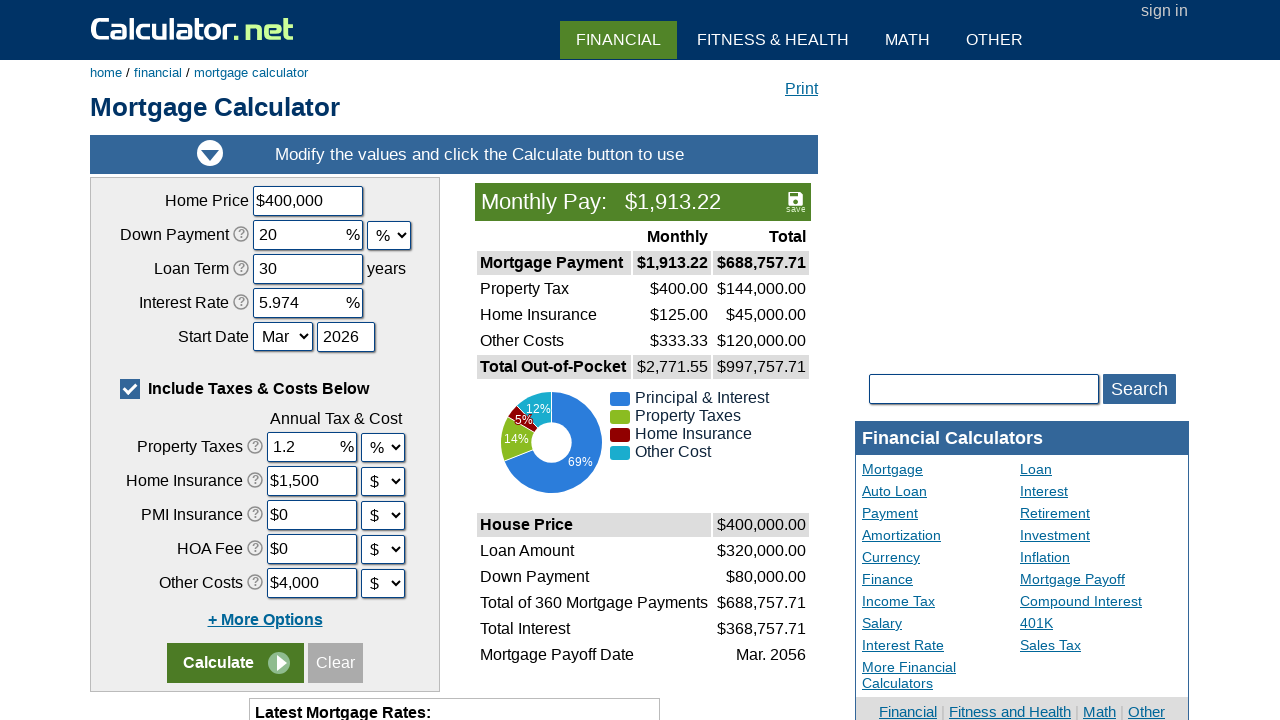

Checkbox is now visible
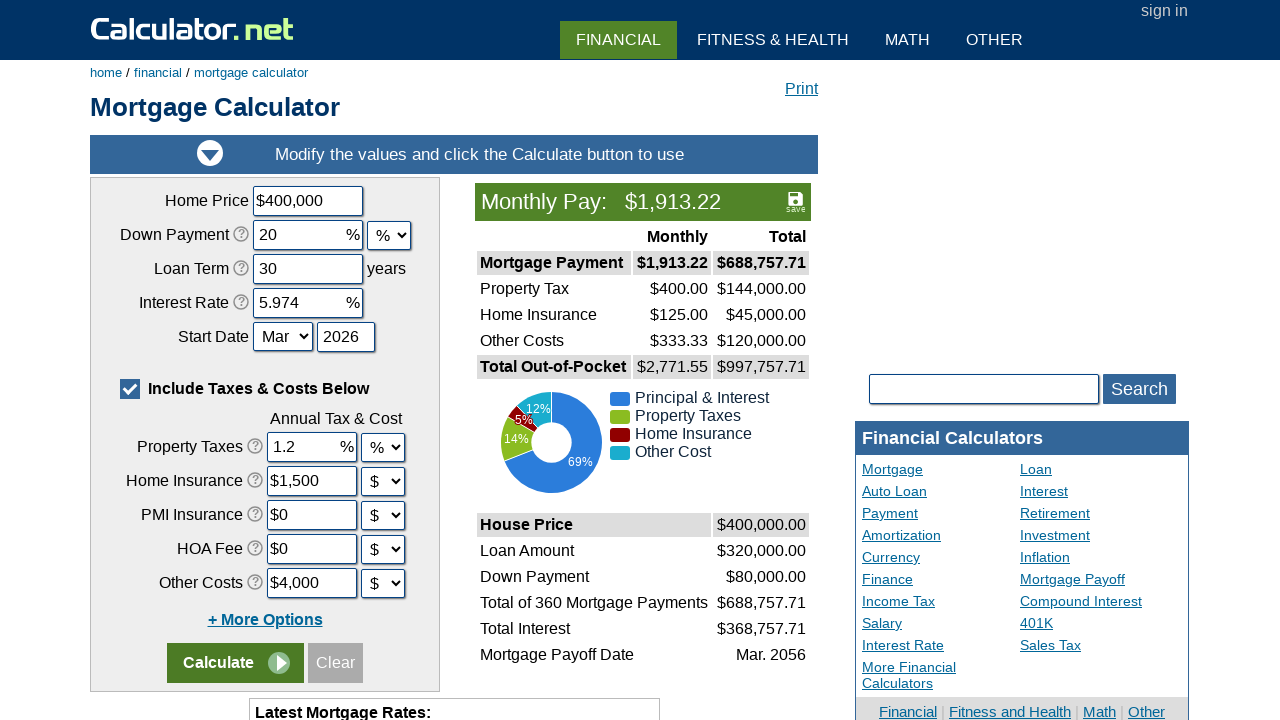

Clicked the PMI checkbox at (130, 389) on xpath=//*[@id='content']/div[4]/div/form/table/tbody/tr[6]/td/label/span
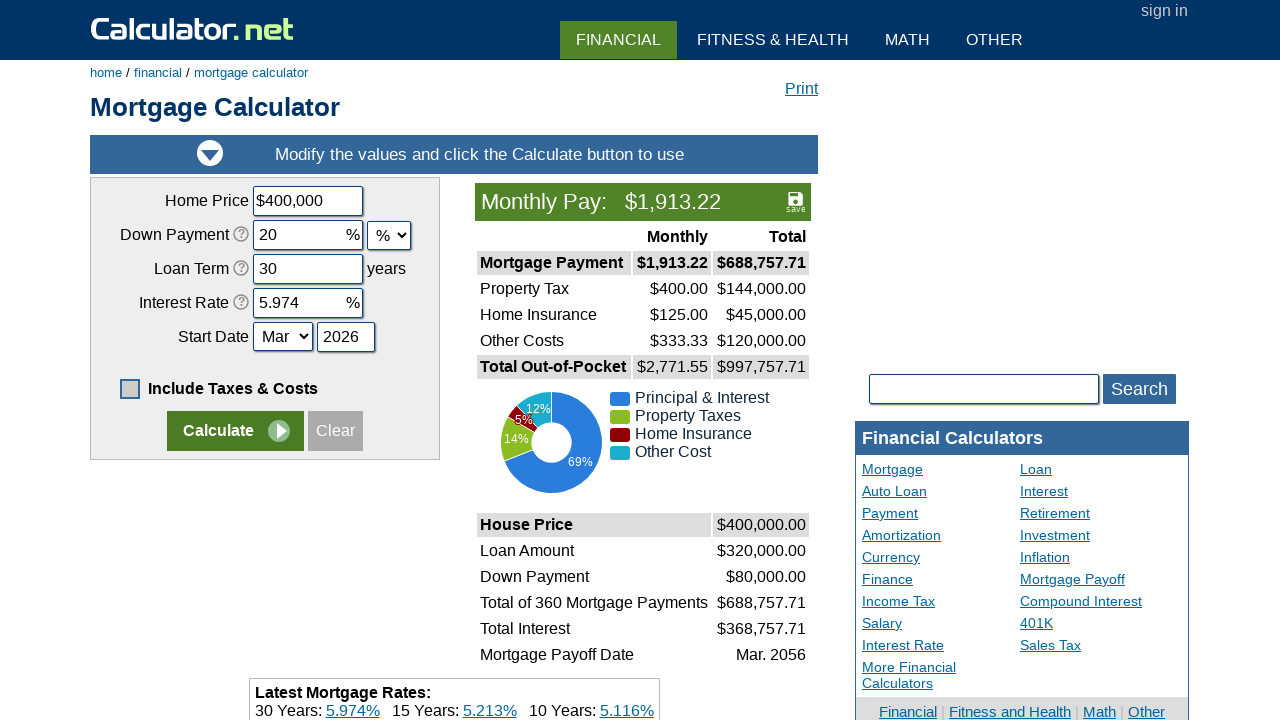

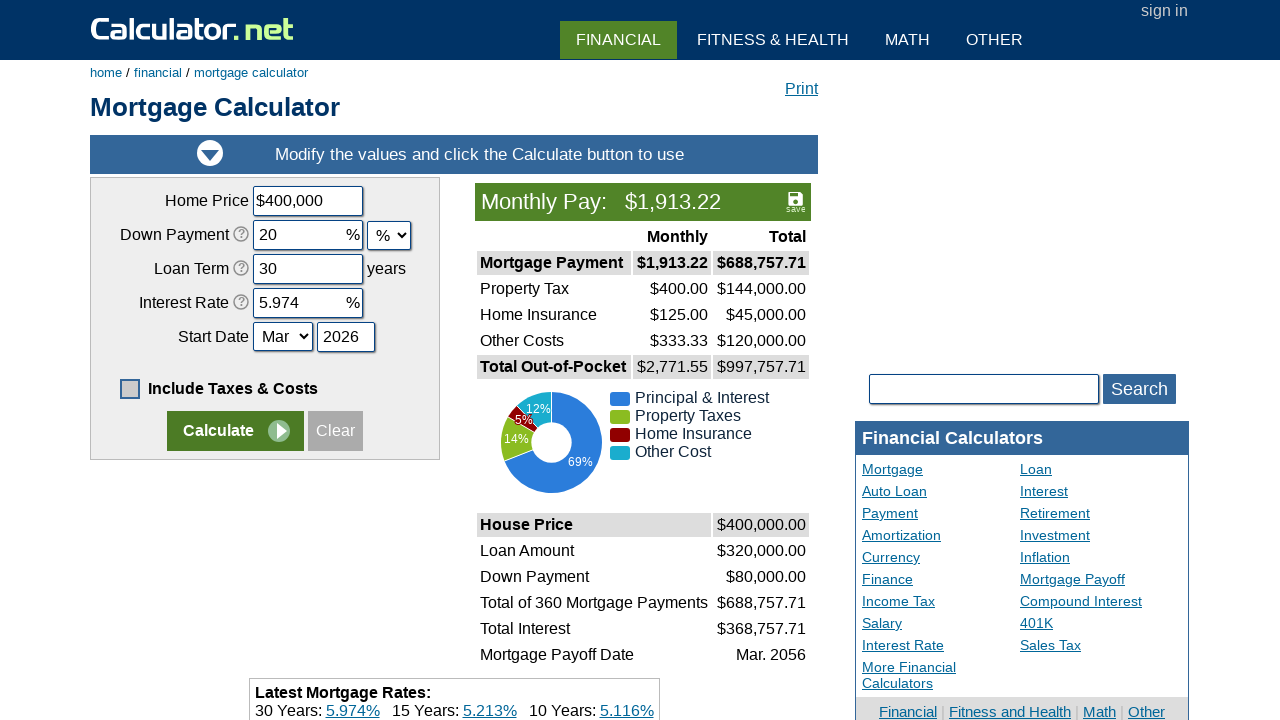